Negative test that attempts to submit the form without filling required first name field, verifying that the success modal does not appear.

Starting URL: https://demoqa.com/automation-practice-form

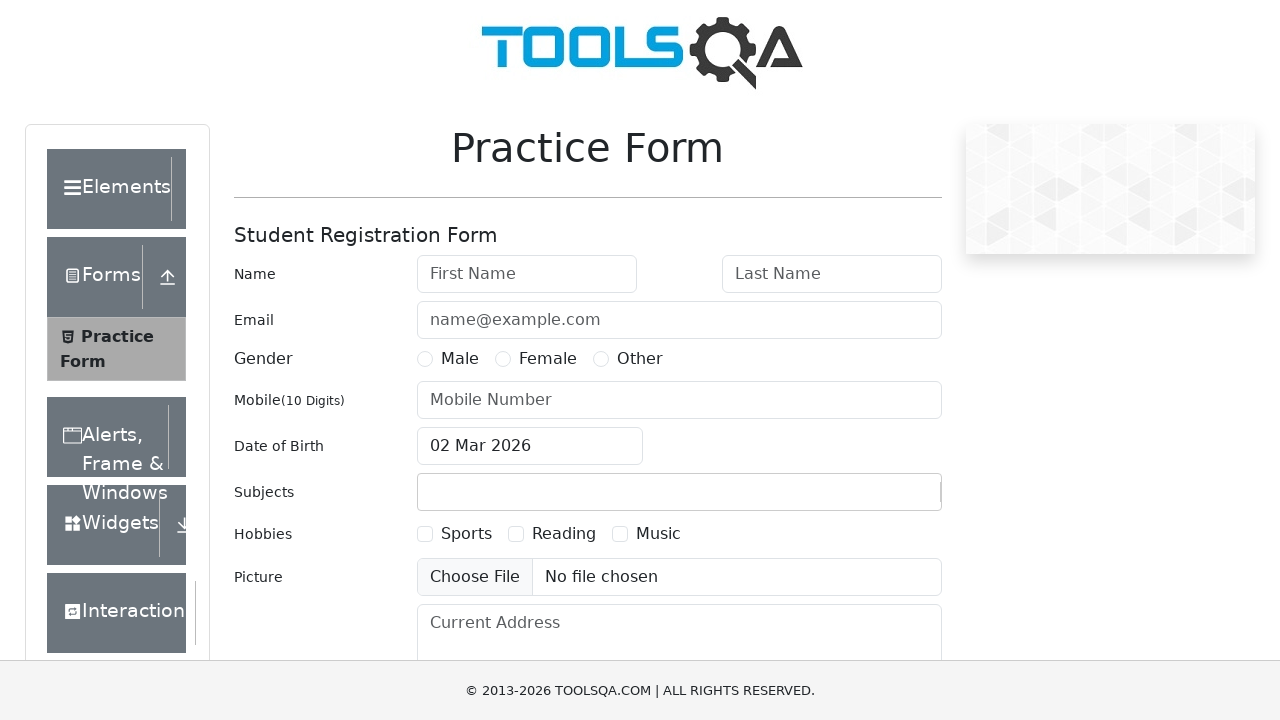

Filled last name field with 'Akhundova' on #lastName
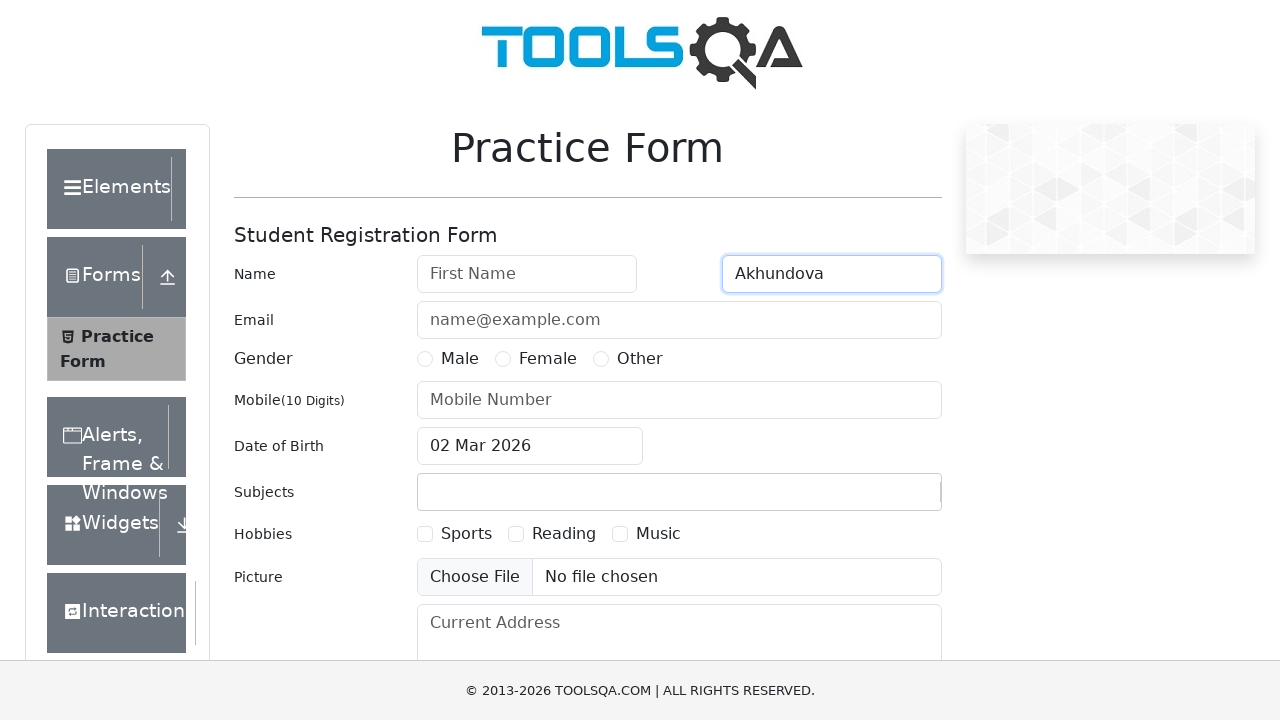

Filled email field with 'medina@gmail.com' on #userEmail
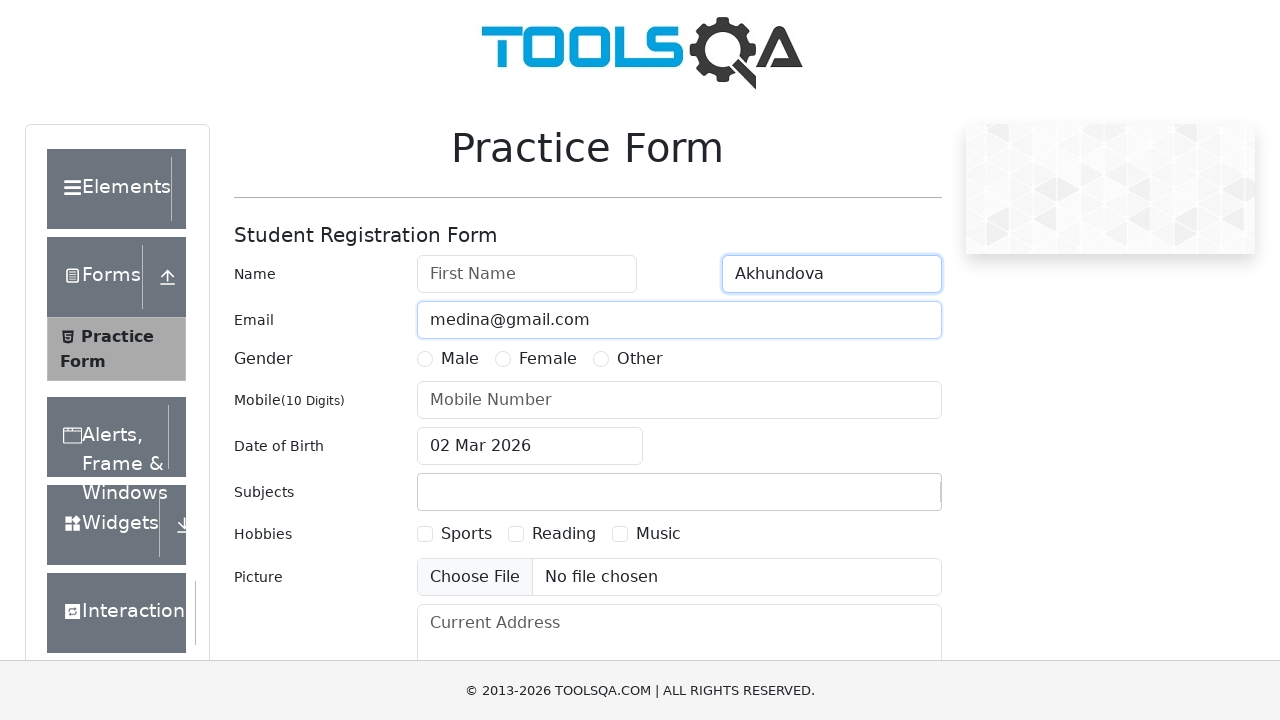

Selected Female gender option at (548, 359) on label[for='gender-radio-2']
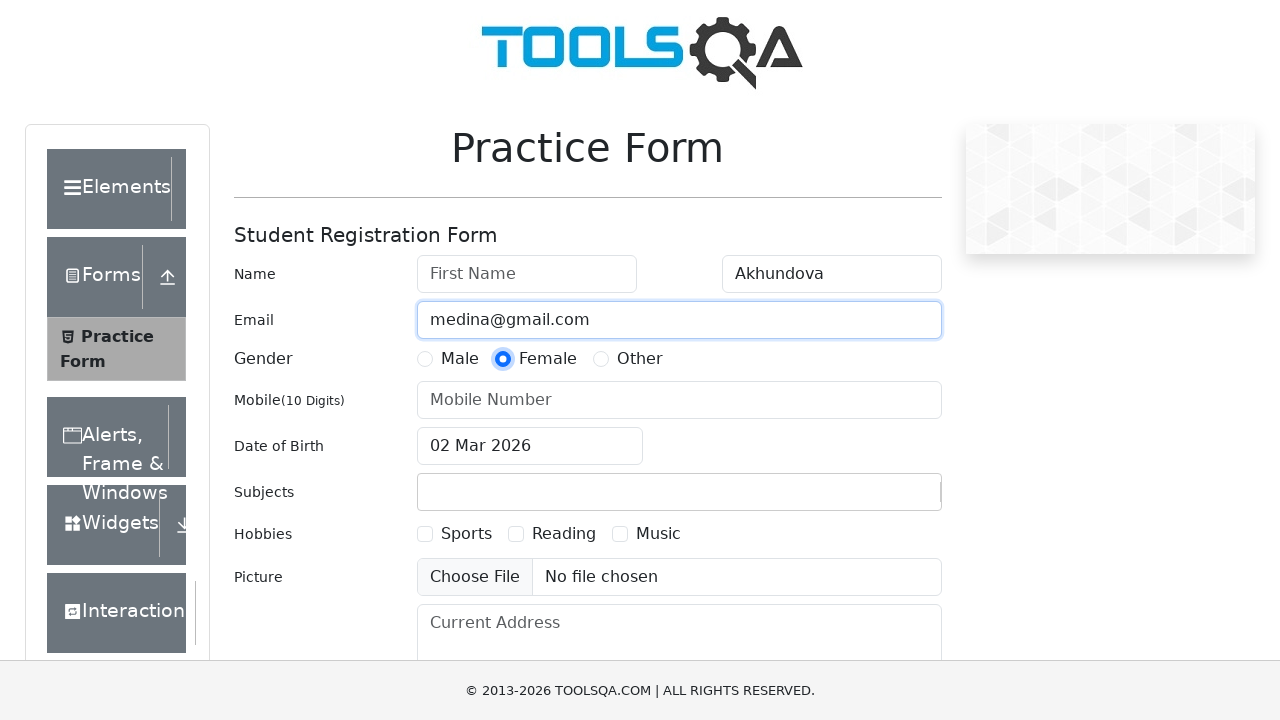

Clicked submit button to attempt form submission at (885, 499) on #submit
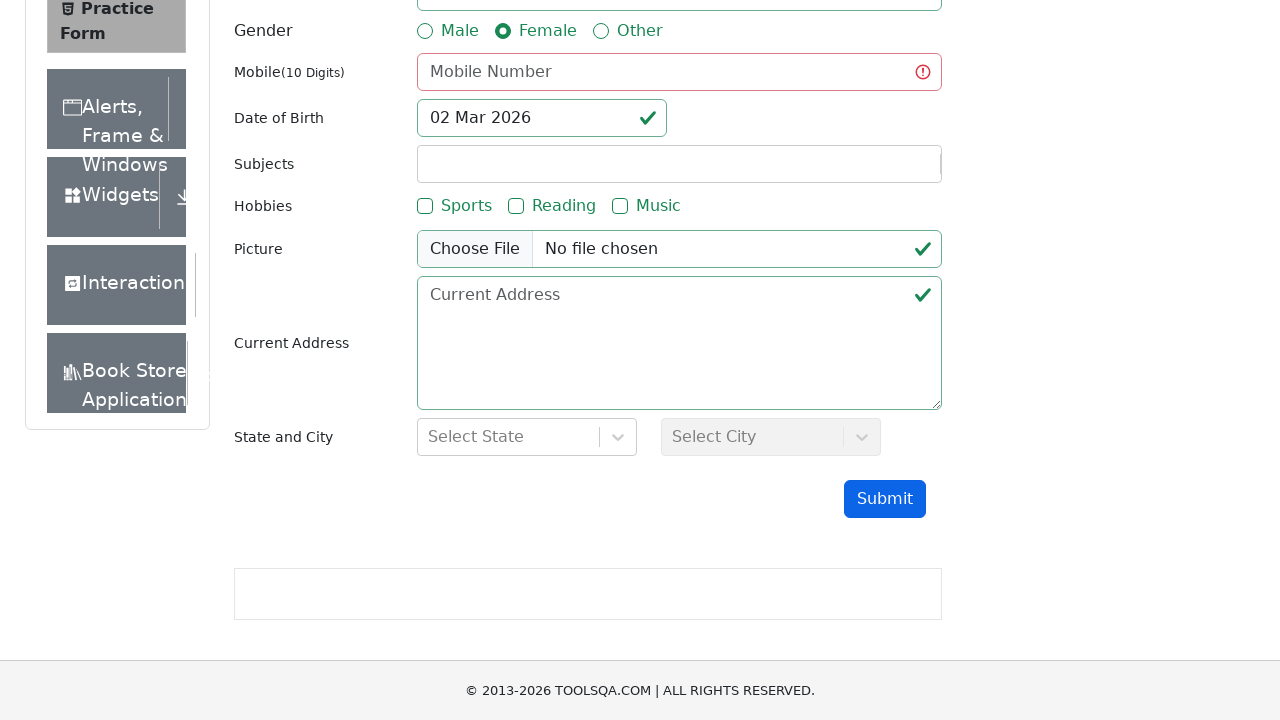

Waited 1 second for potential modal to appear
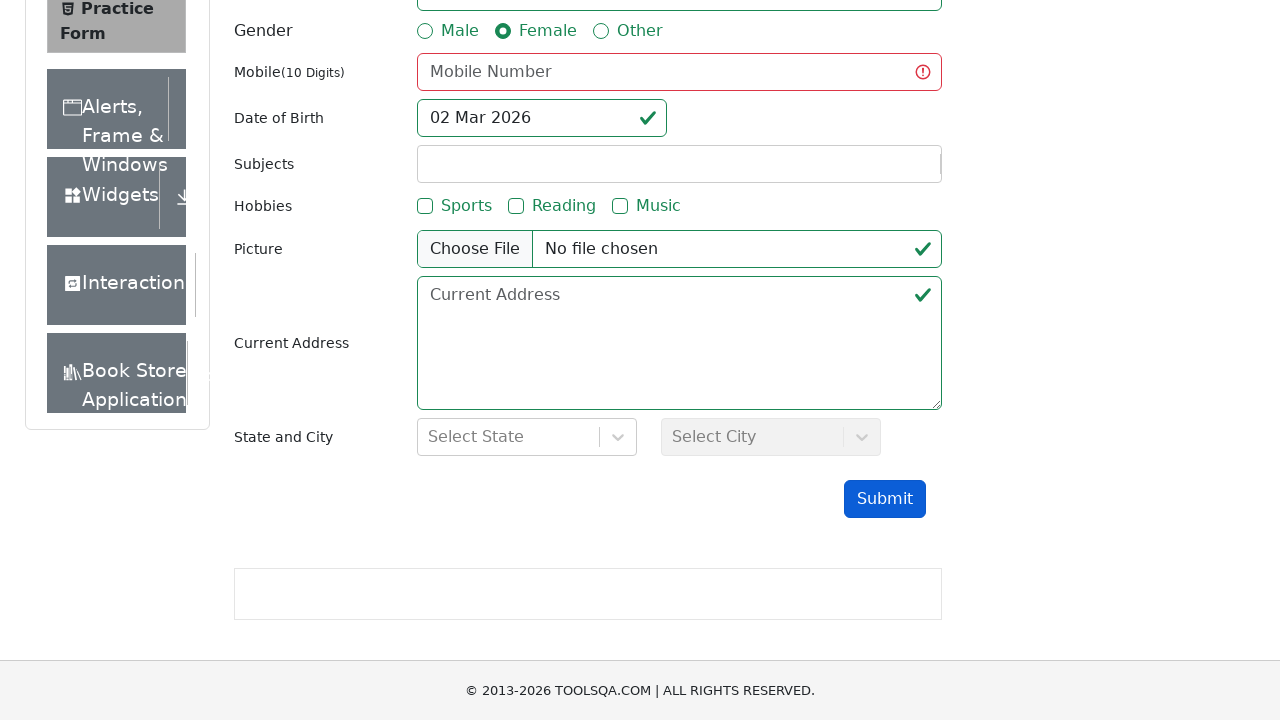

Verified that success modal does not appear (form validation rejected submission due to missing first name)
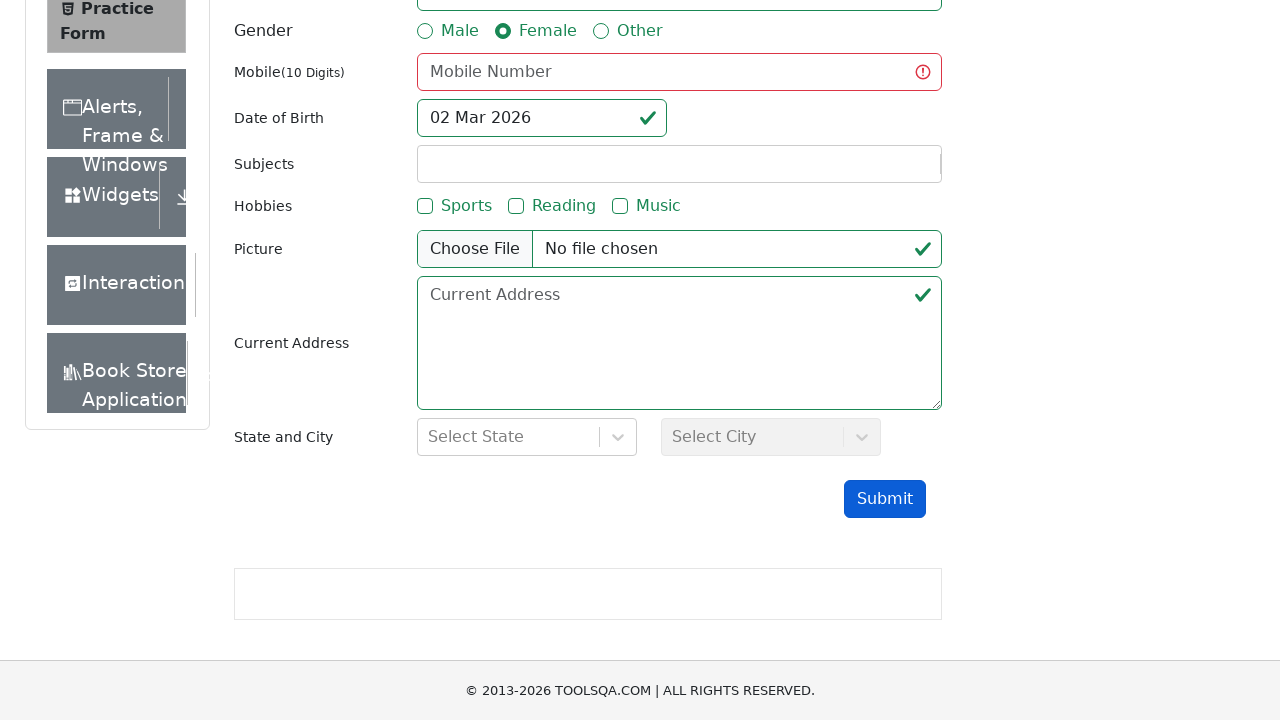

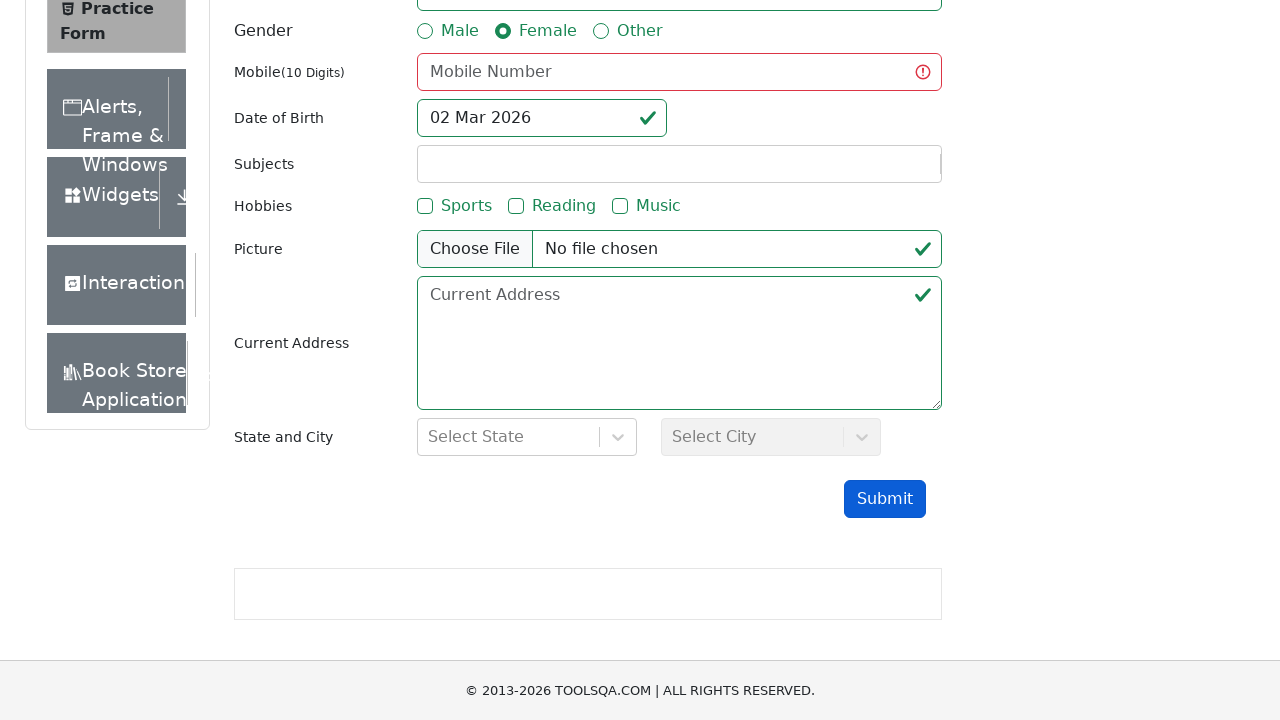